Tests an e-commerce grocery shopping flow by adding capsicum to cart, proceeding to checkout, selecting India as country, agreeing to terms, completing the order, then searching for tomatoes and adding to cart.

Starting URL: https://rahulshettyacademy.com/seleniumPractise/#/

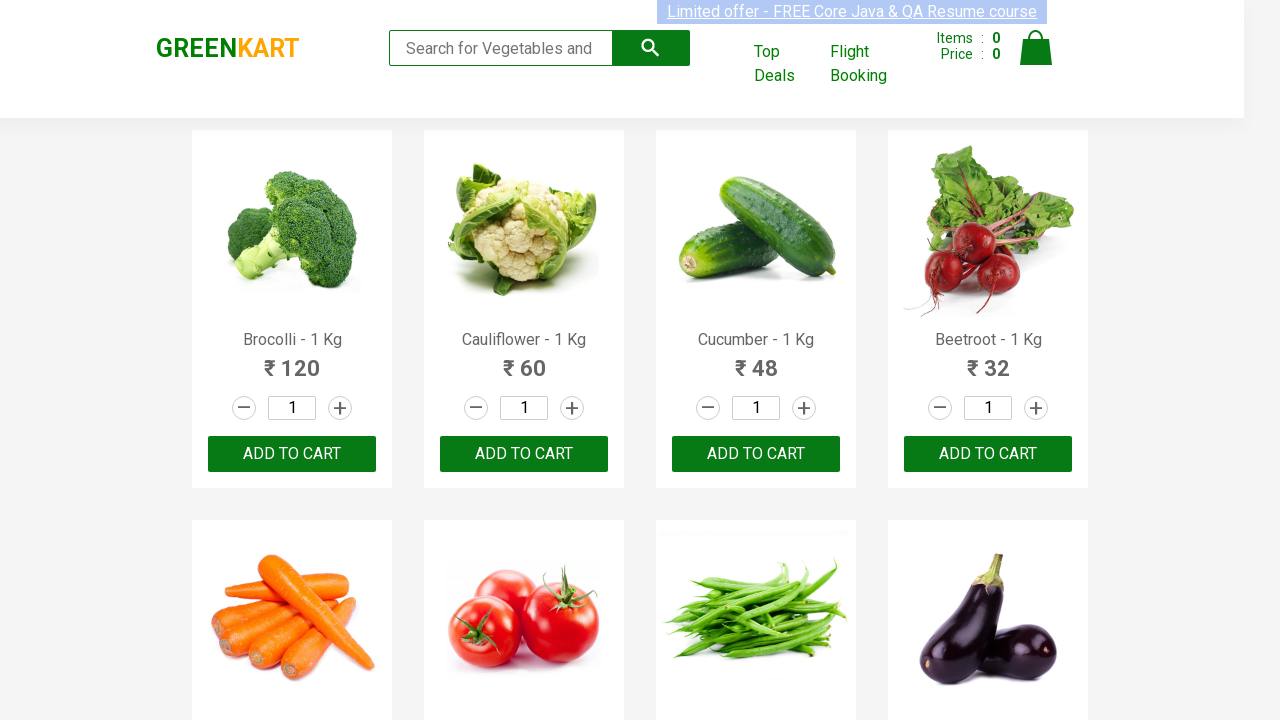

Scrolled down the page to view products
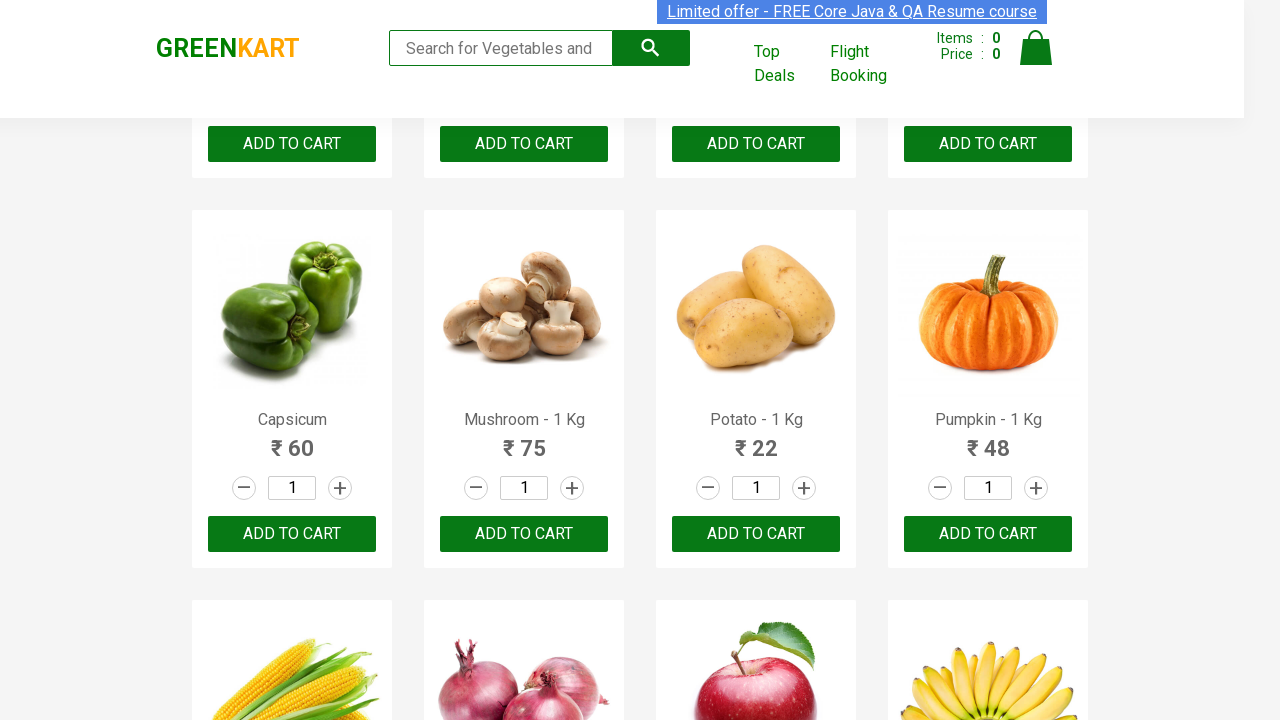

Waited for products to load
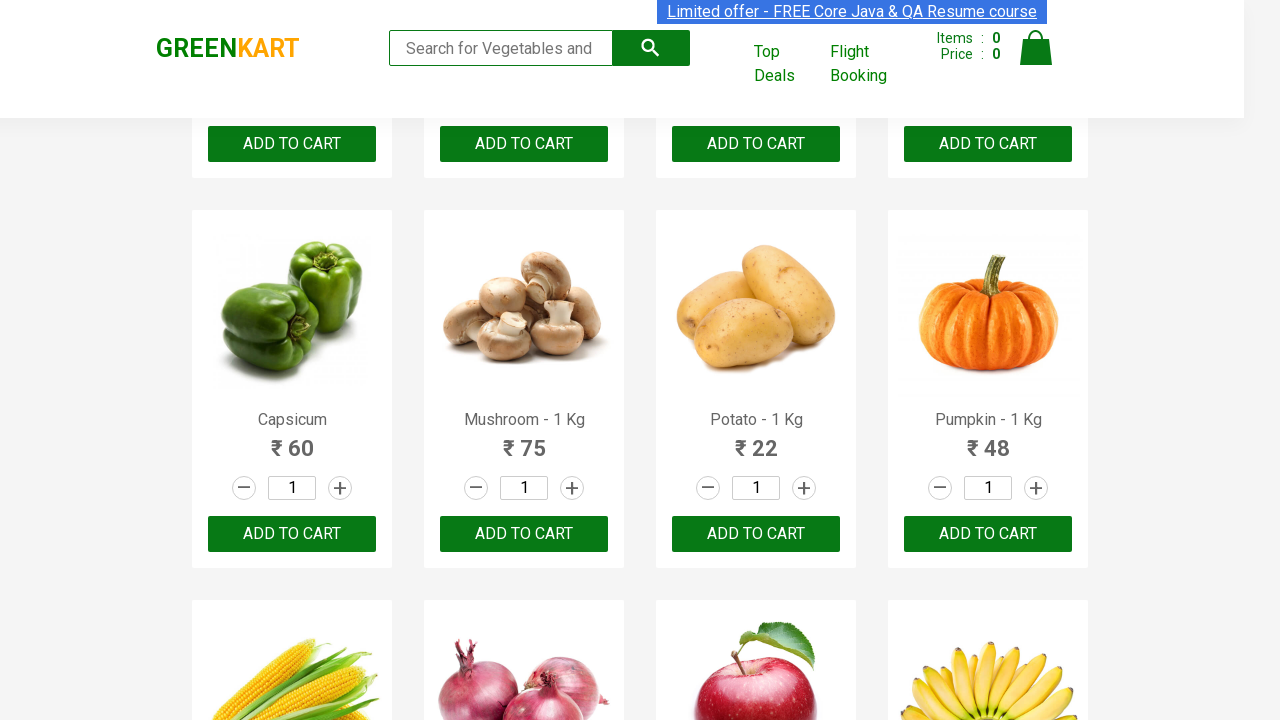

Clicked 'Add to Cart' button for capsicum (9th product) at (292, 534) on xpath=//div[@class='products-wrapper']/div/div[9]/div[3]/button
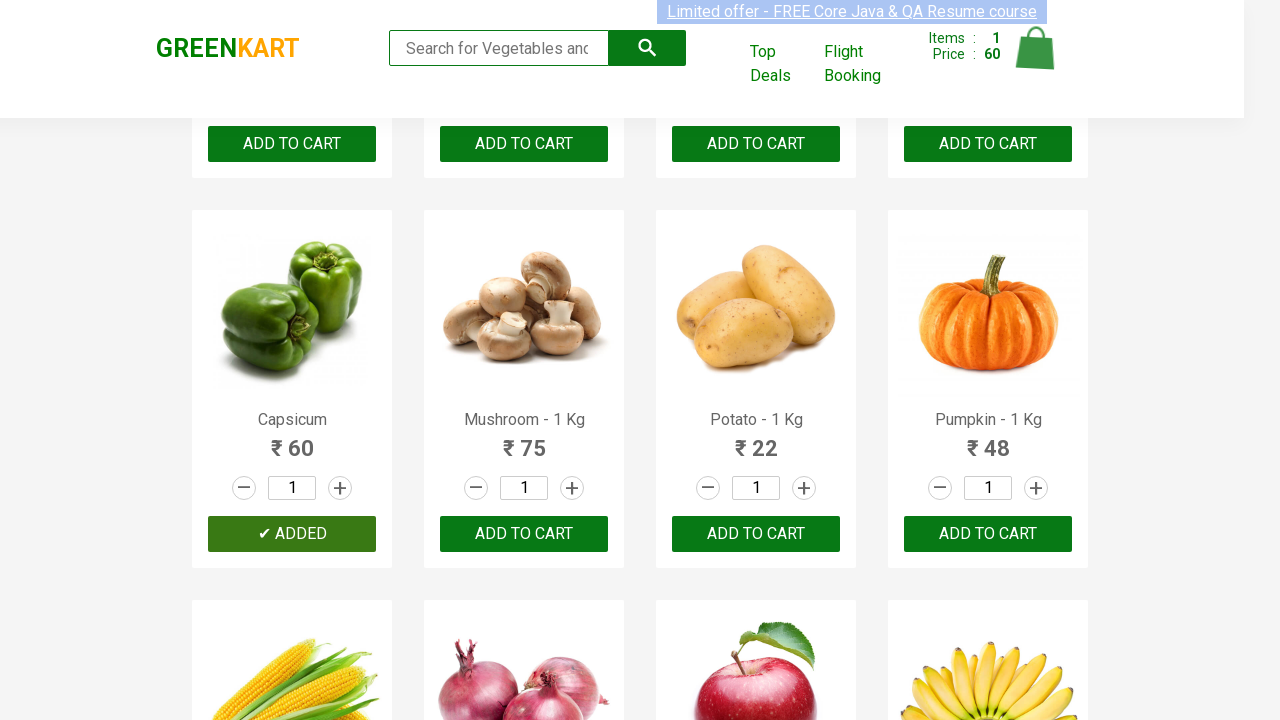

Clicked cart icon to view cart at (1036, 48) on .cart-icon img
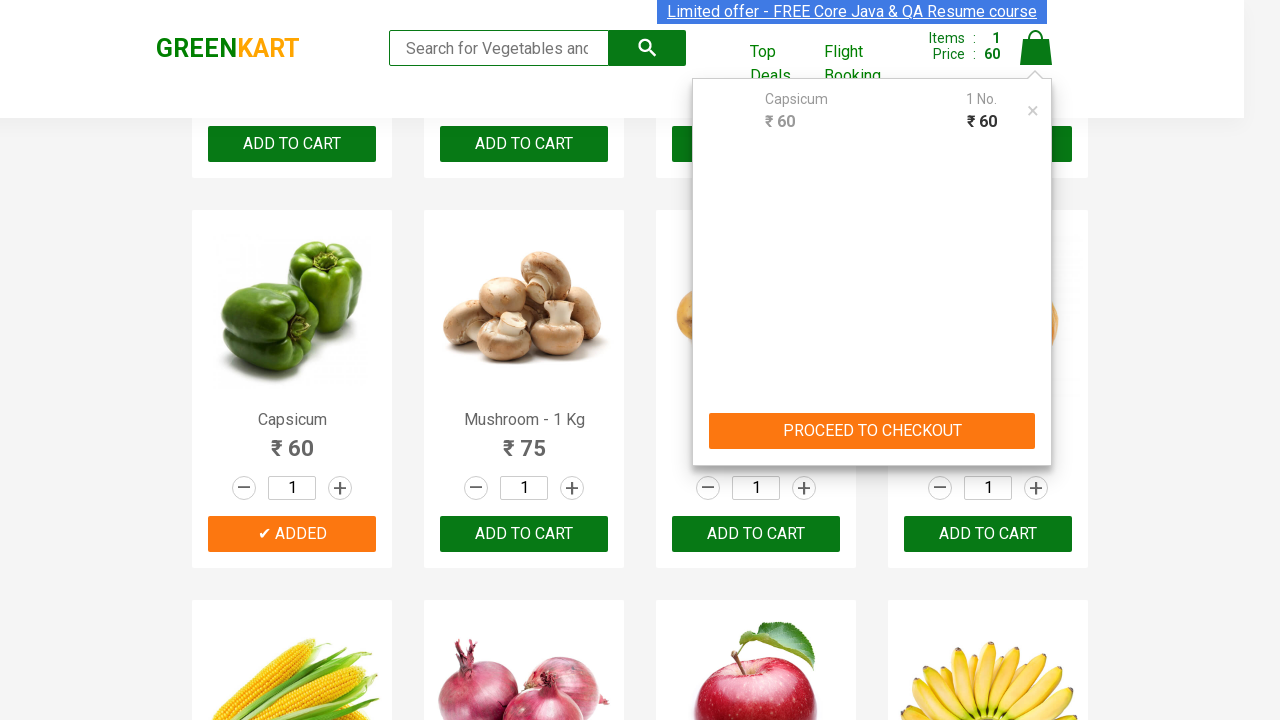

Clicked 'PROCEED TO CHECKOUT' button at (872, 431) on xpath=//button[text()='PROCEED TO CHECKOUT']
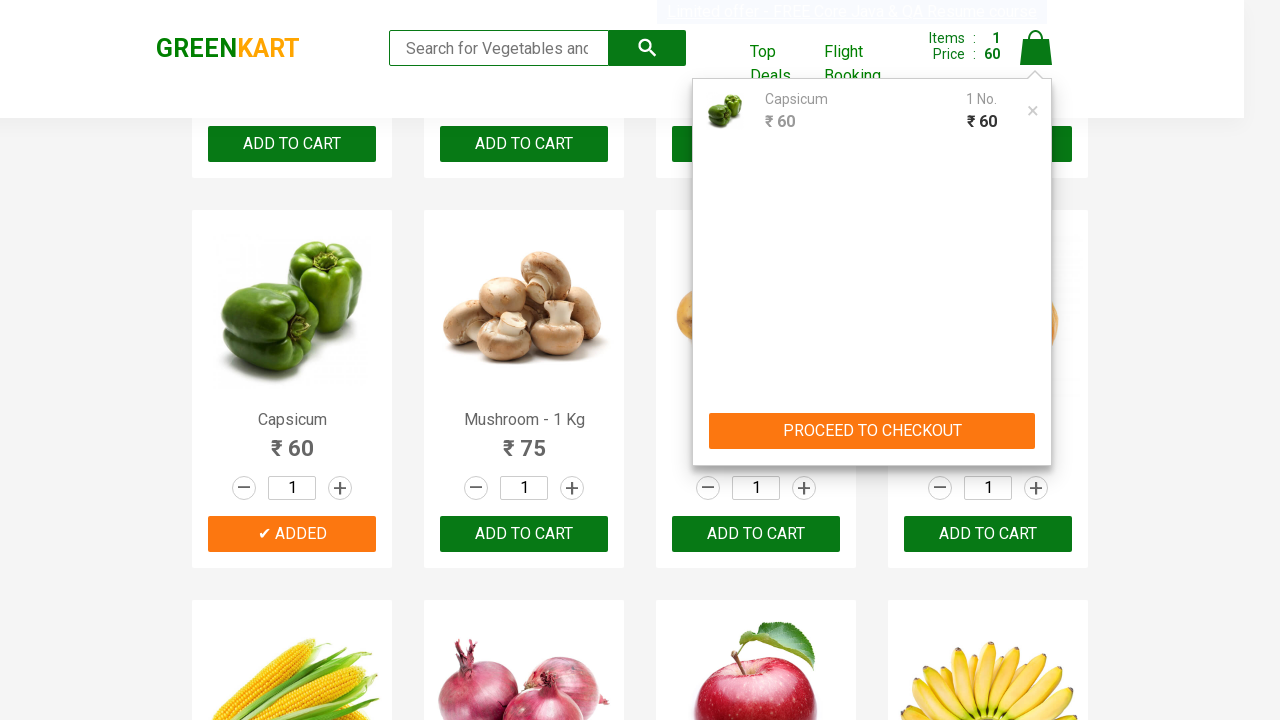

Clicked 'Place Order' button at (1036, 420) on xpath=//button[text()='Place Order']
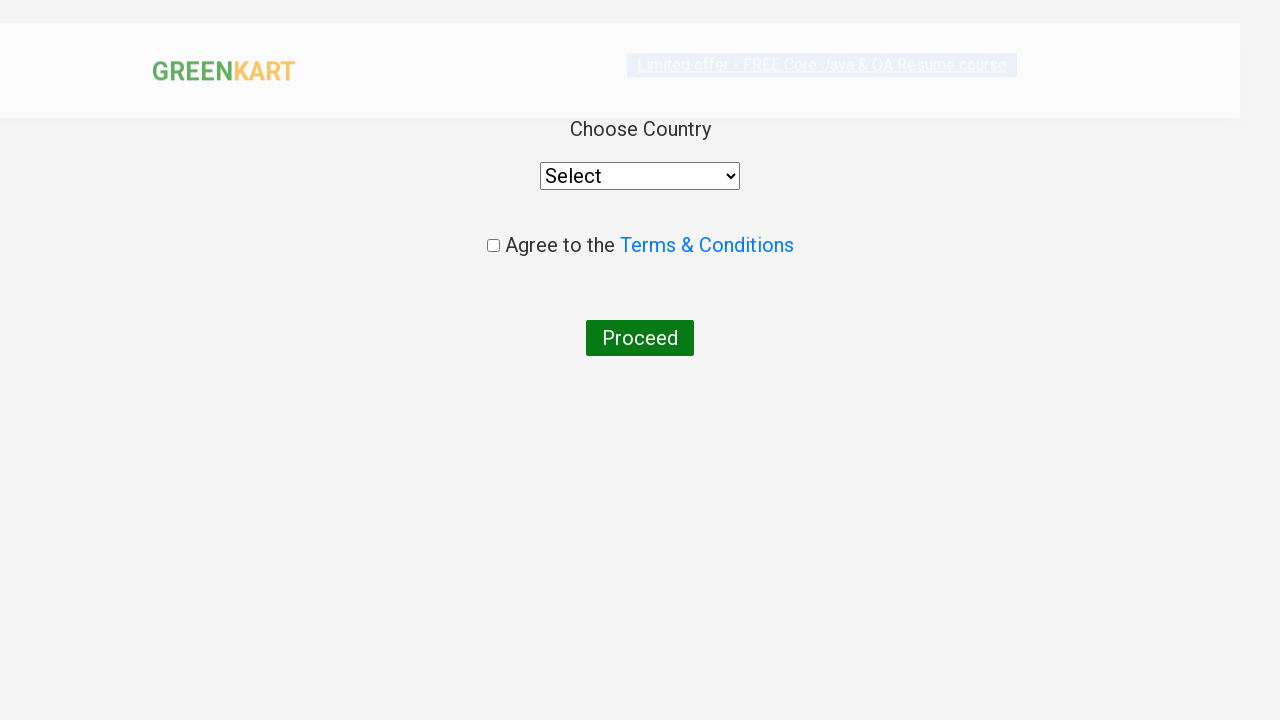

Waited for order form to load
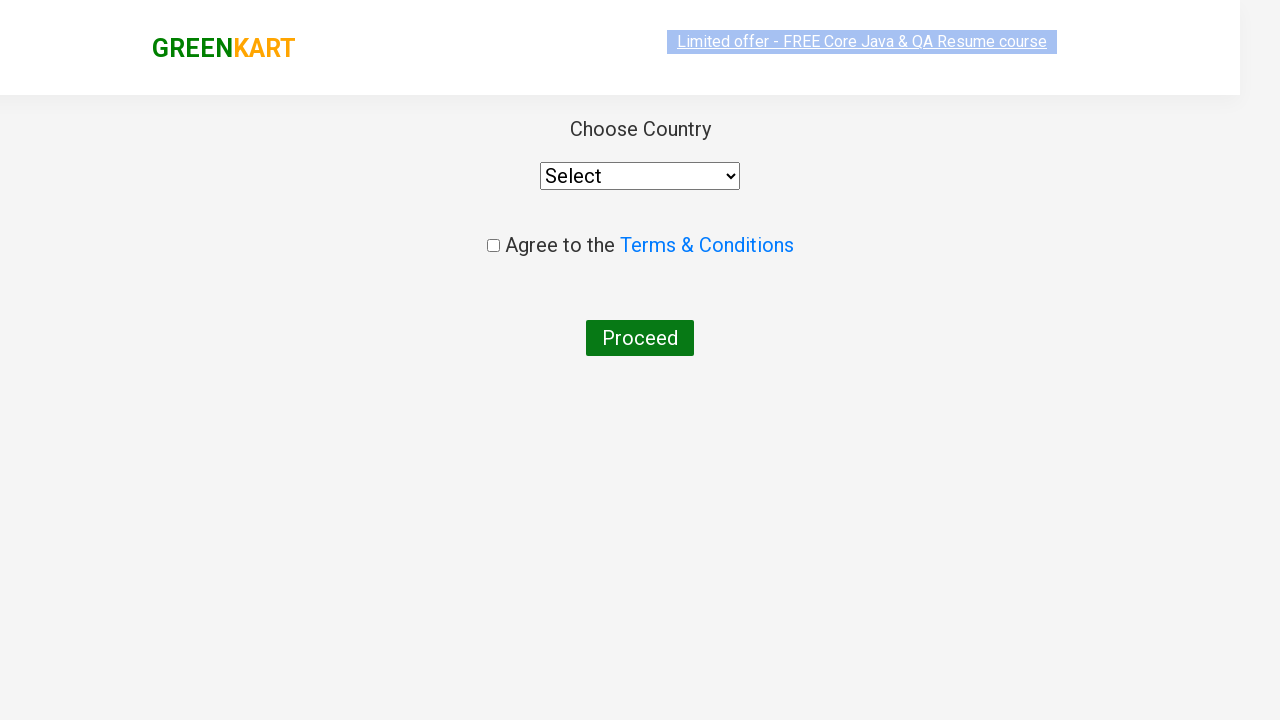

Selected 'India' from country dropdown on select
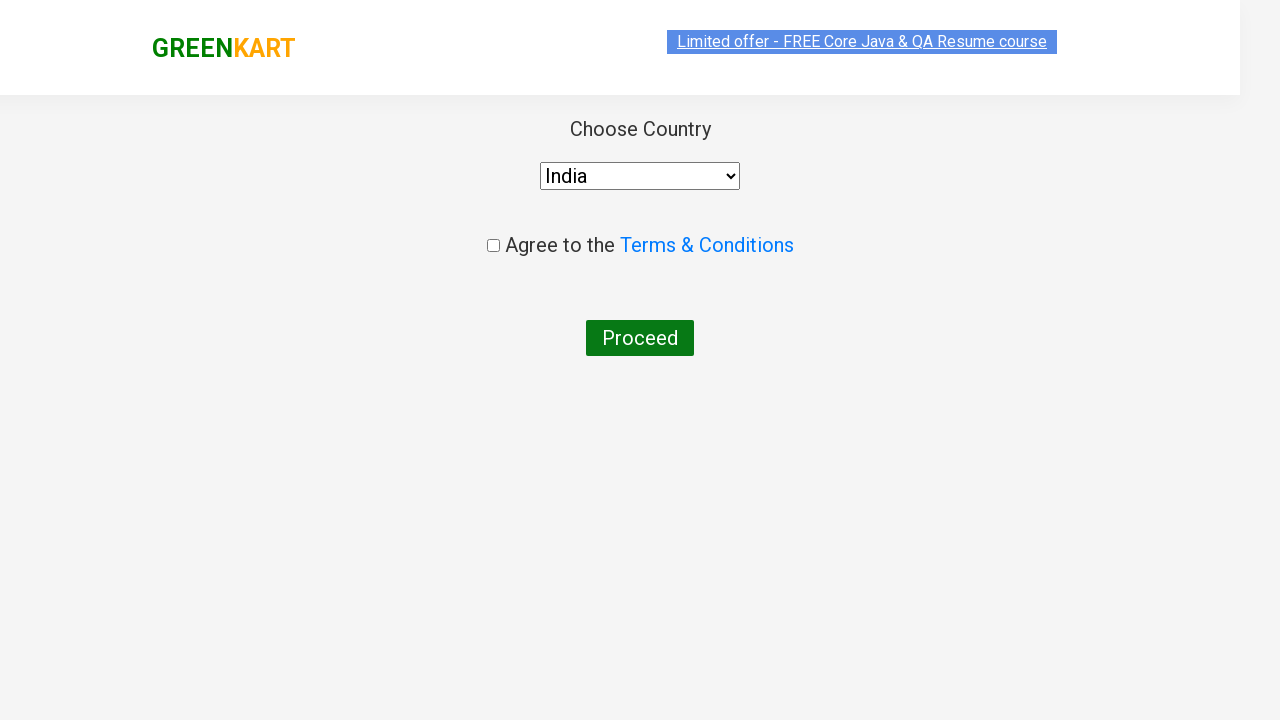

Checked the terms and conditions agreement checkbox at (493, 246) on input.chkAgree
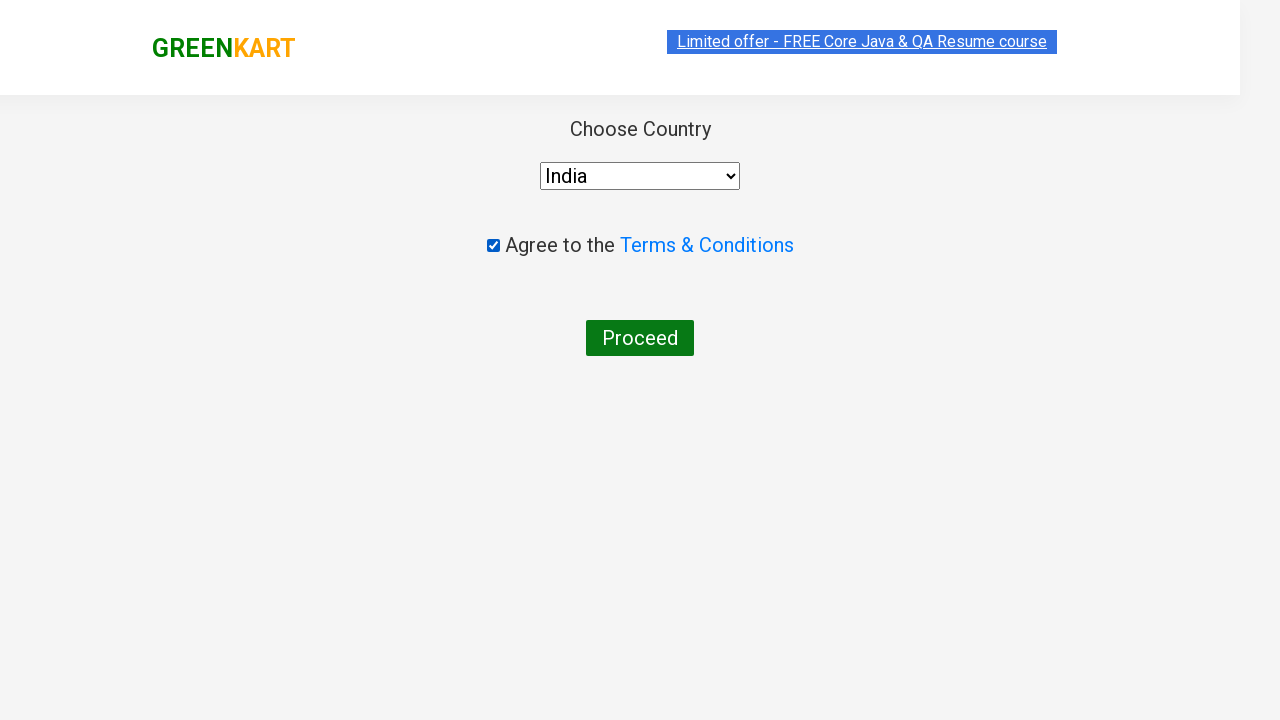

Clicked 'Proceed' button to complete order at (640, 338) on xpath=//button[text()='Proceed']
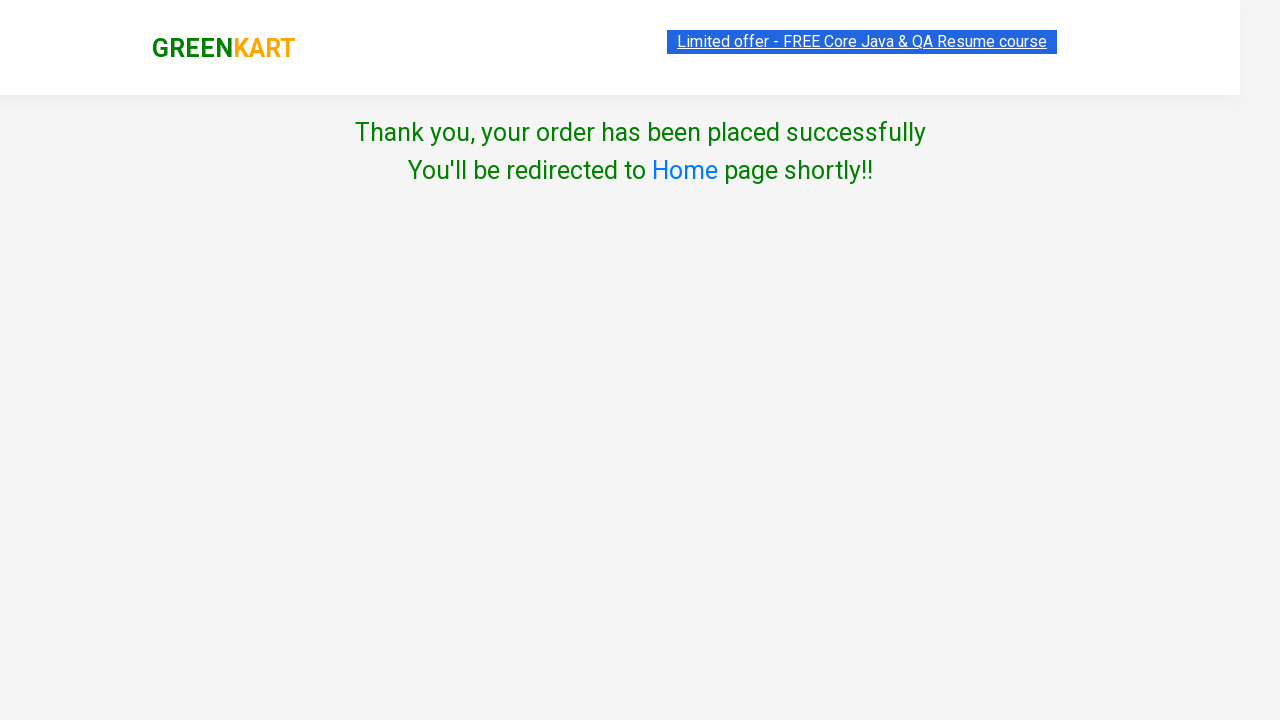

Waited for page transition after completing order
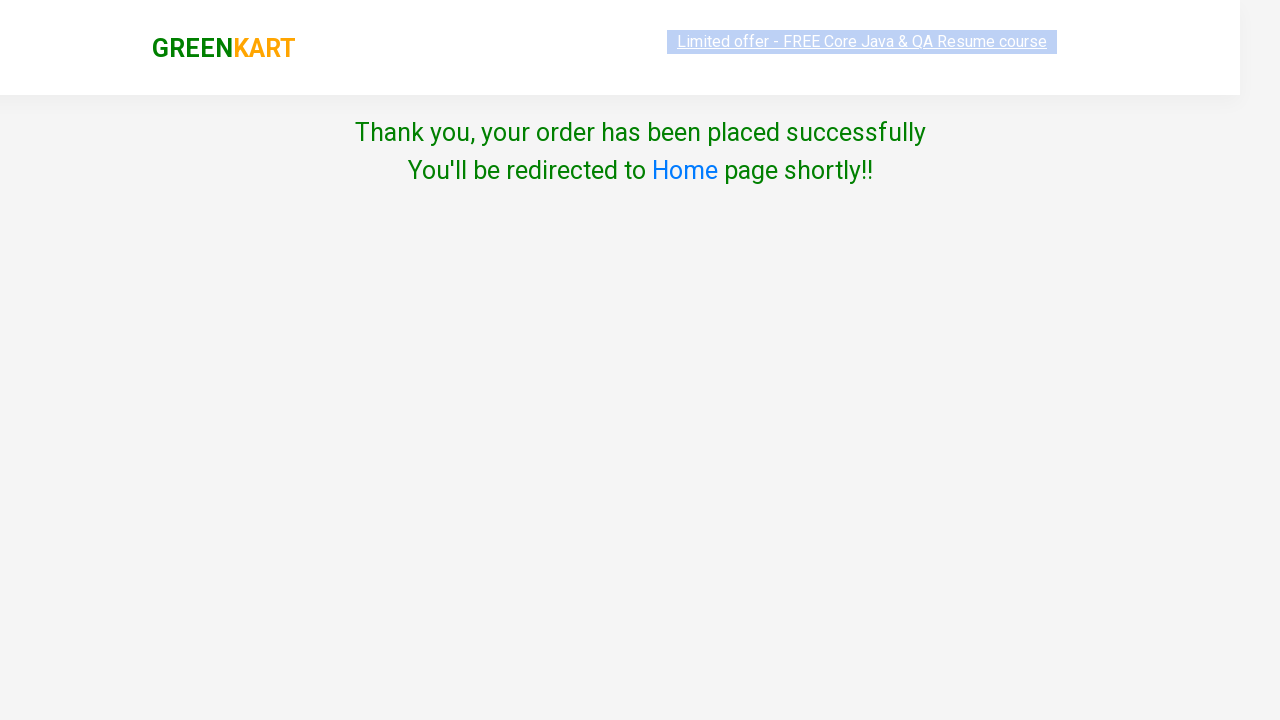

Filled search field with 'Tom' to search for tomatoes on input.search-keyword
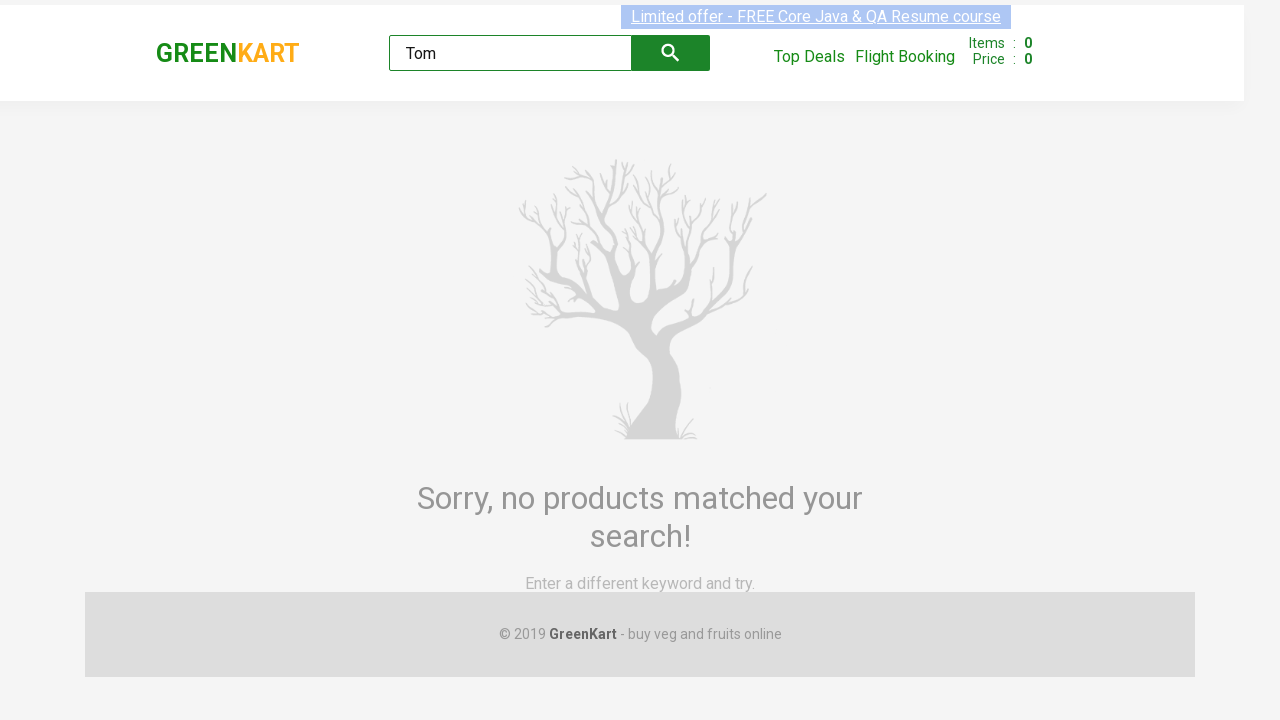

Waited for search results to load
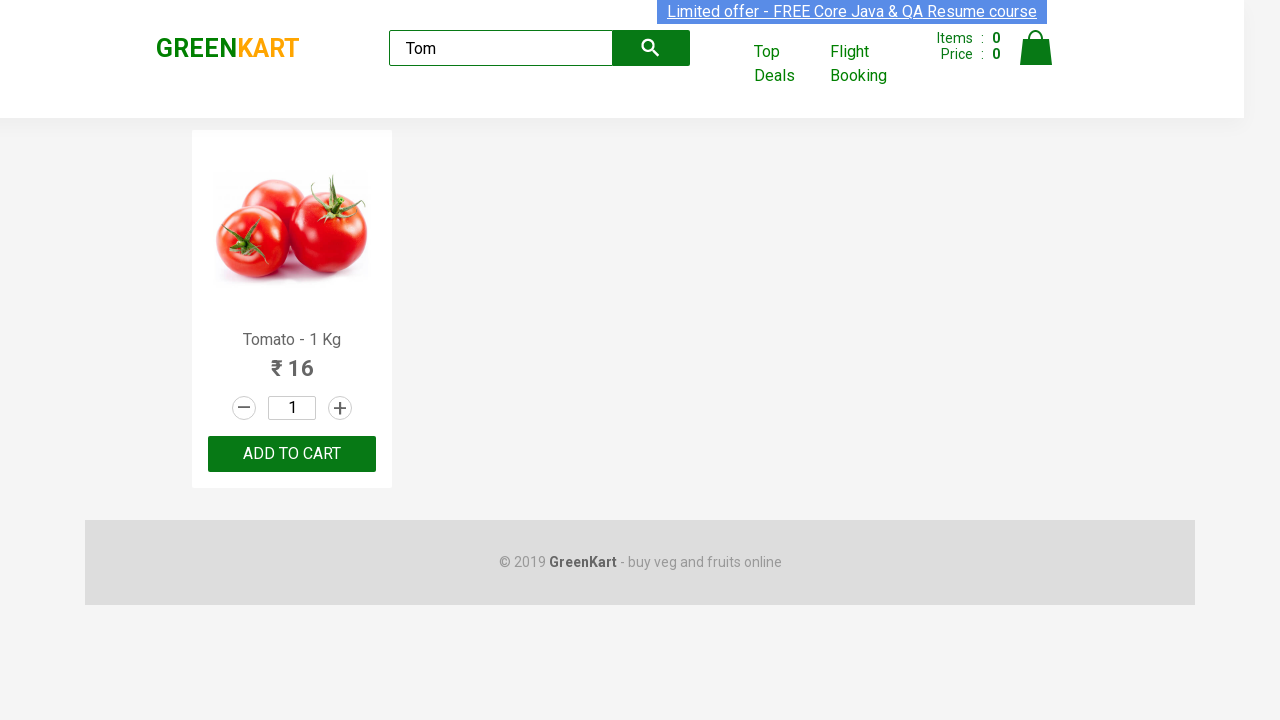

Clicked 'Add to Cart' button for the searched tomato product at (292, 454) on xpath=//div[@class='product-action']/button
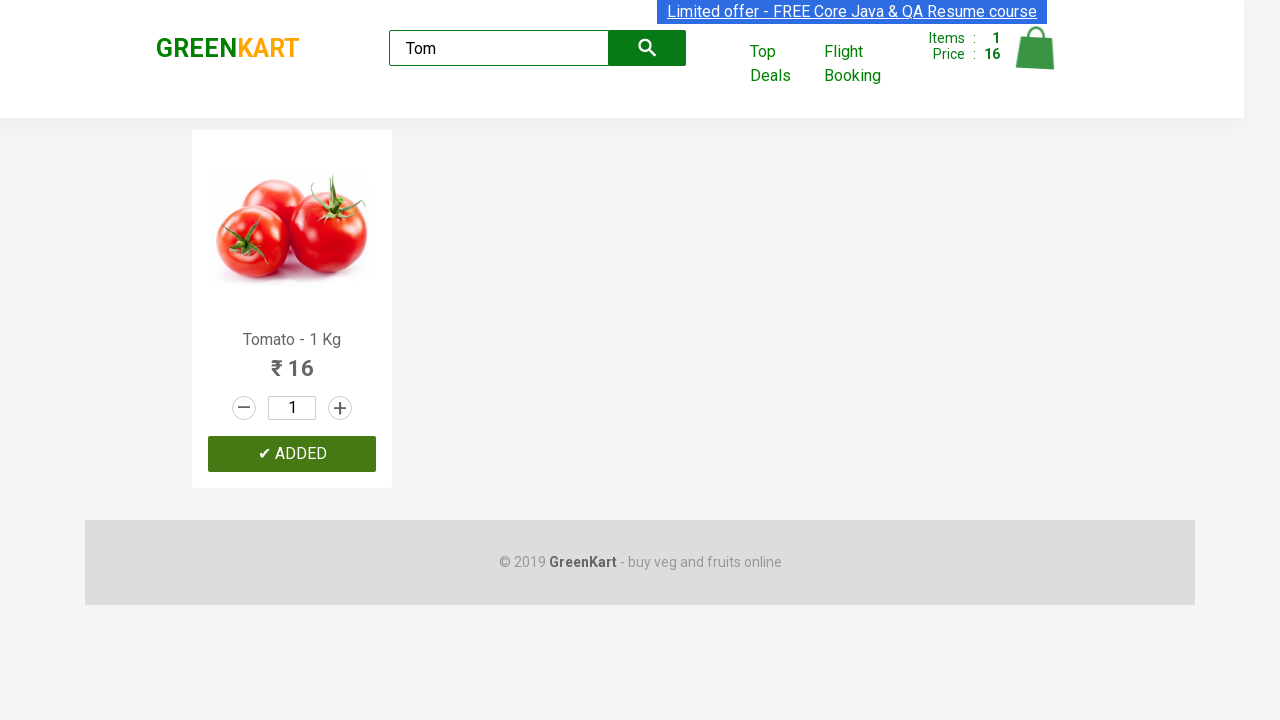

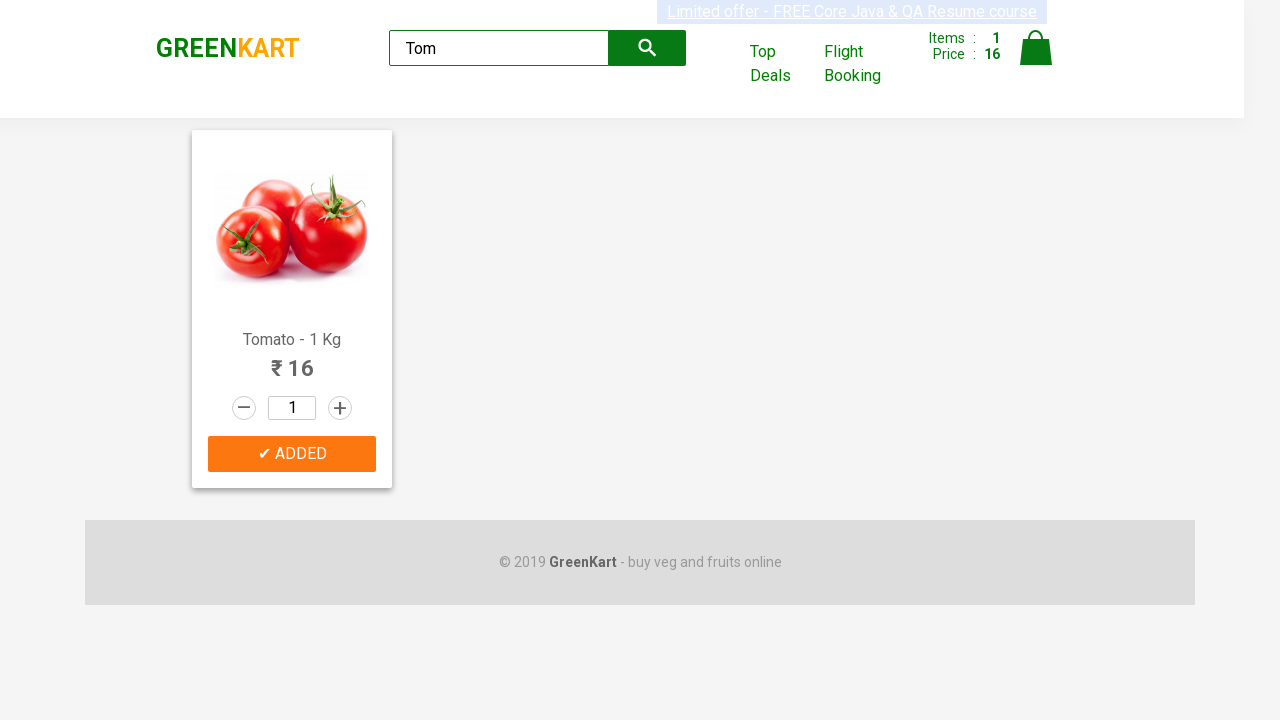